Tests the react-virtualized List component demo page by toggling the "Use dynamic row heights" and "Show scrolling placeholder" checkbox options

Starting URL: https://bvaughn.github.io/react-virtualized/#/components/List

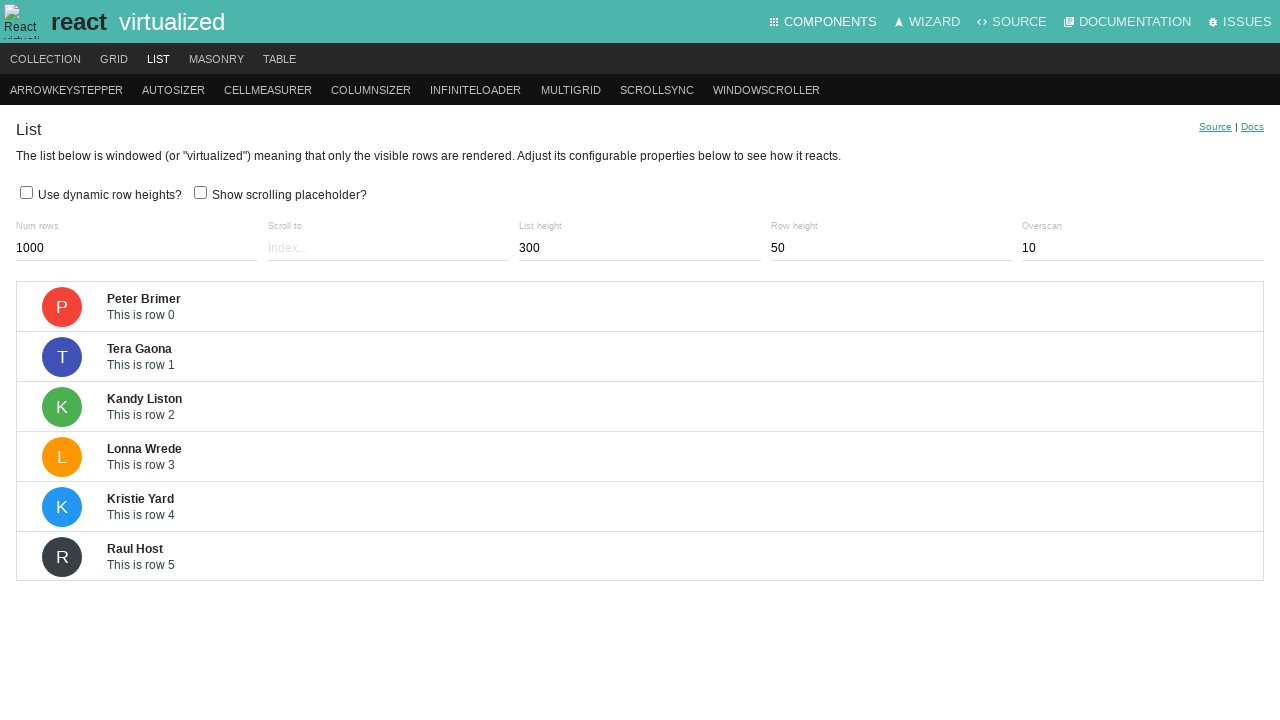

Navigated to react-virtualized List component demo page
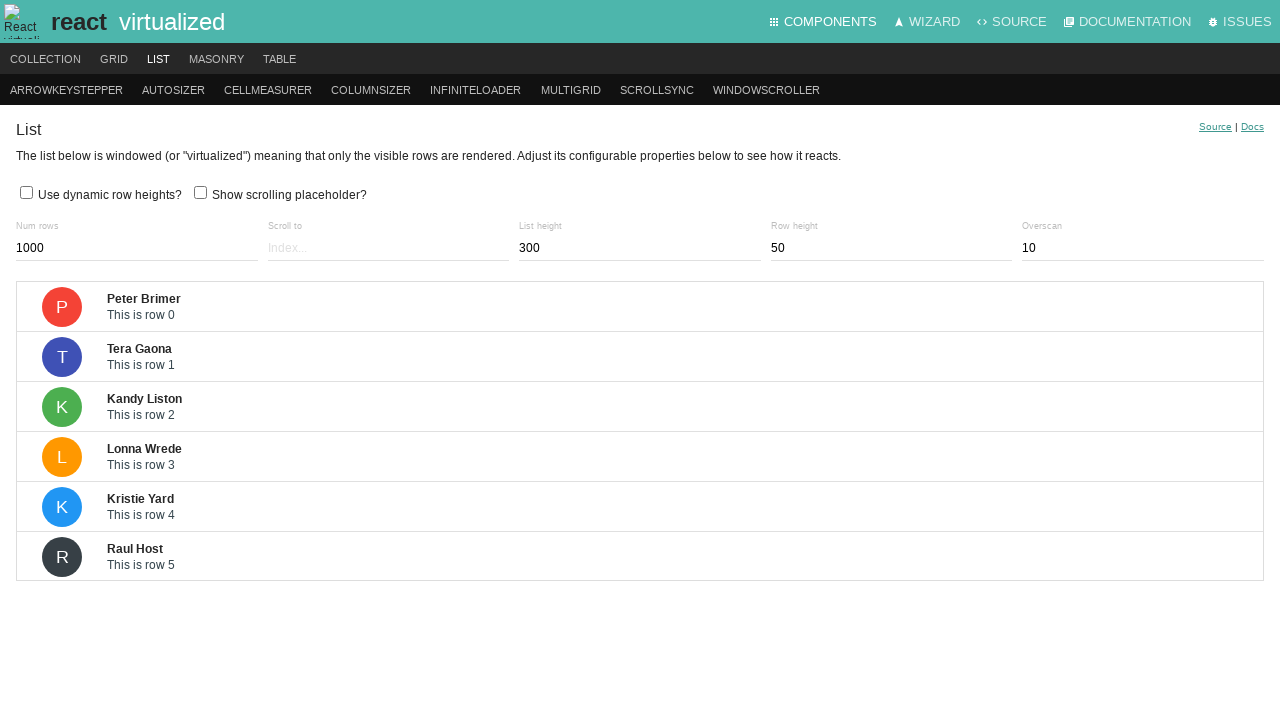

Toggled 'Use dynamic row heights?' checkbox at (26, 192) on text="Use dynamic row heights?"
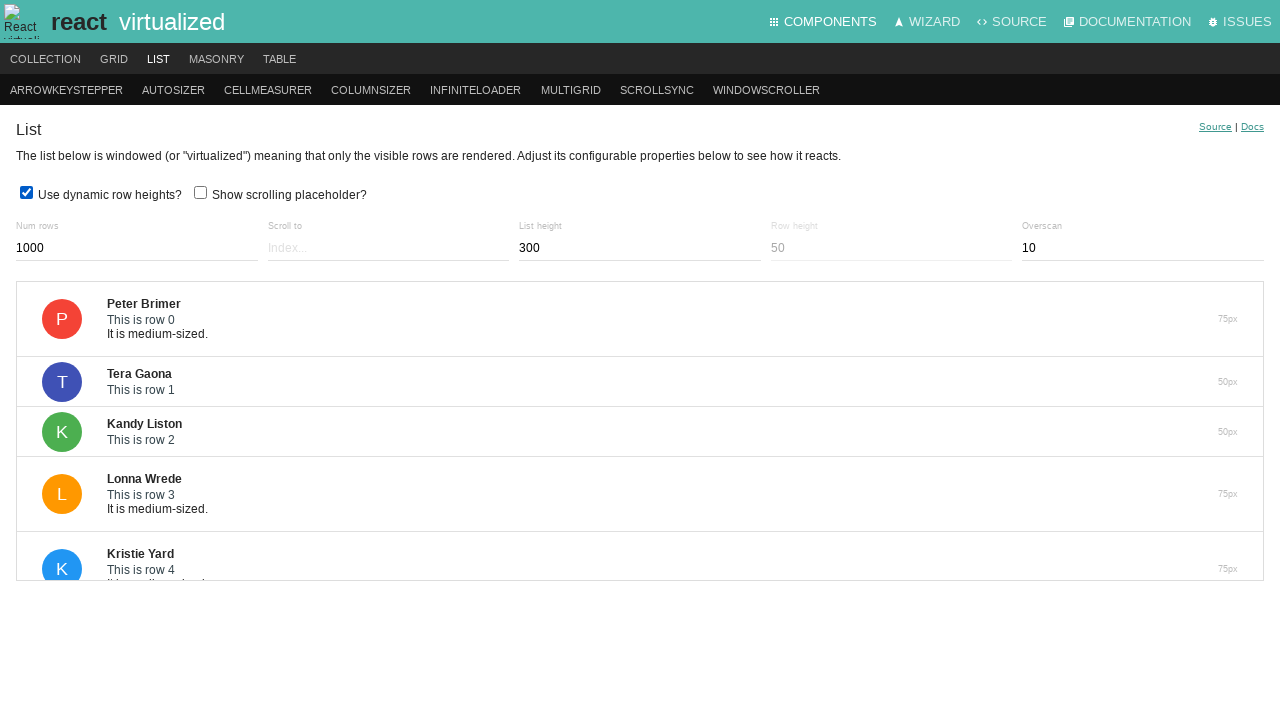

Toggled 'Show scrolling placeholder?' checkbox at (200, 192) on text="Show scrolling placeholder?"
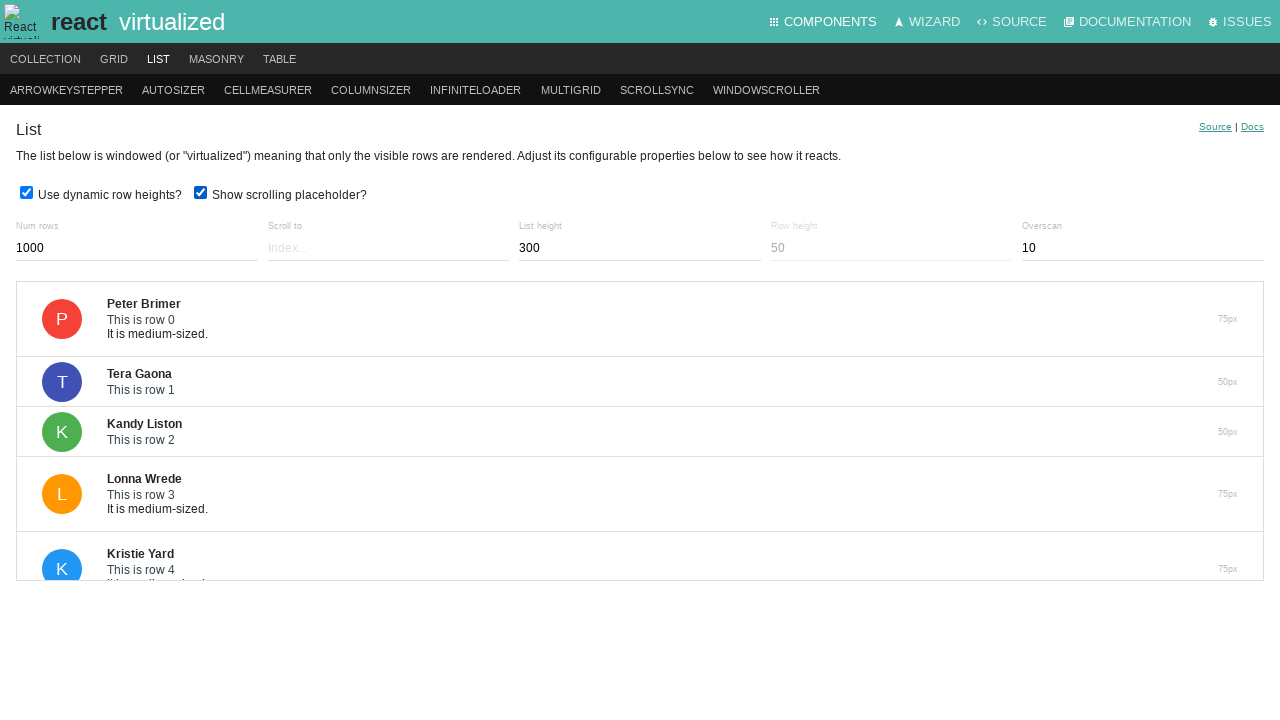

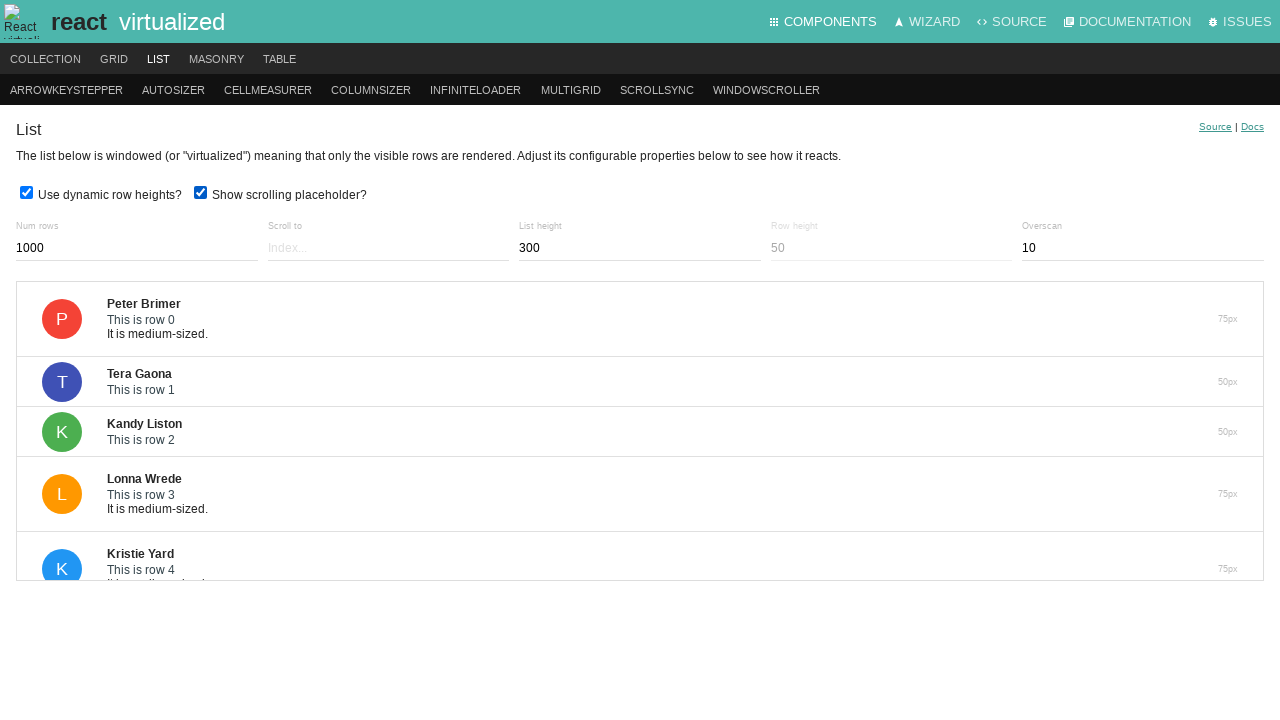